Tests dropdown selection functionality by navigating to the dropdown page and selecting different options using visible text, value, and index methods.

Starting URL: http://the-internet.herokuapp.com/

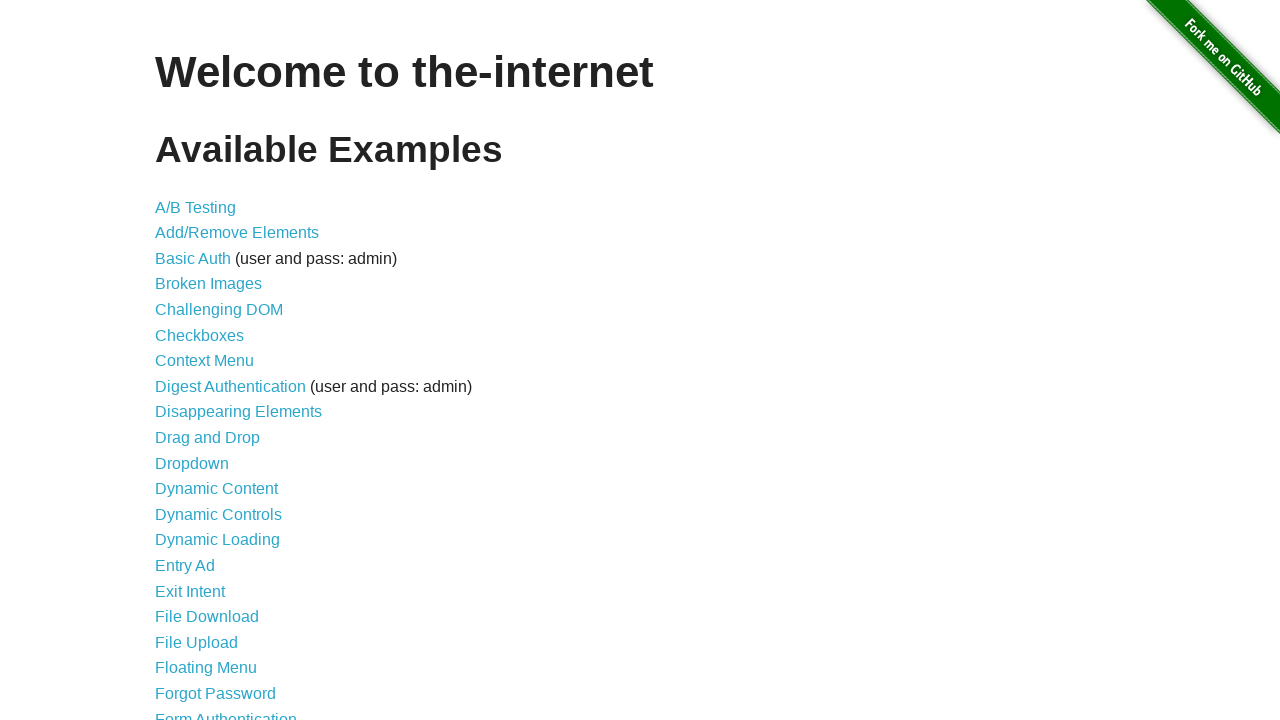

Clicked on dropdown link to navigate to dropdown page at (192, 463) on a[href='/dropdown']
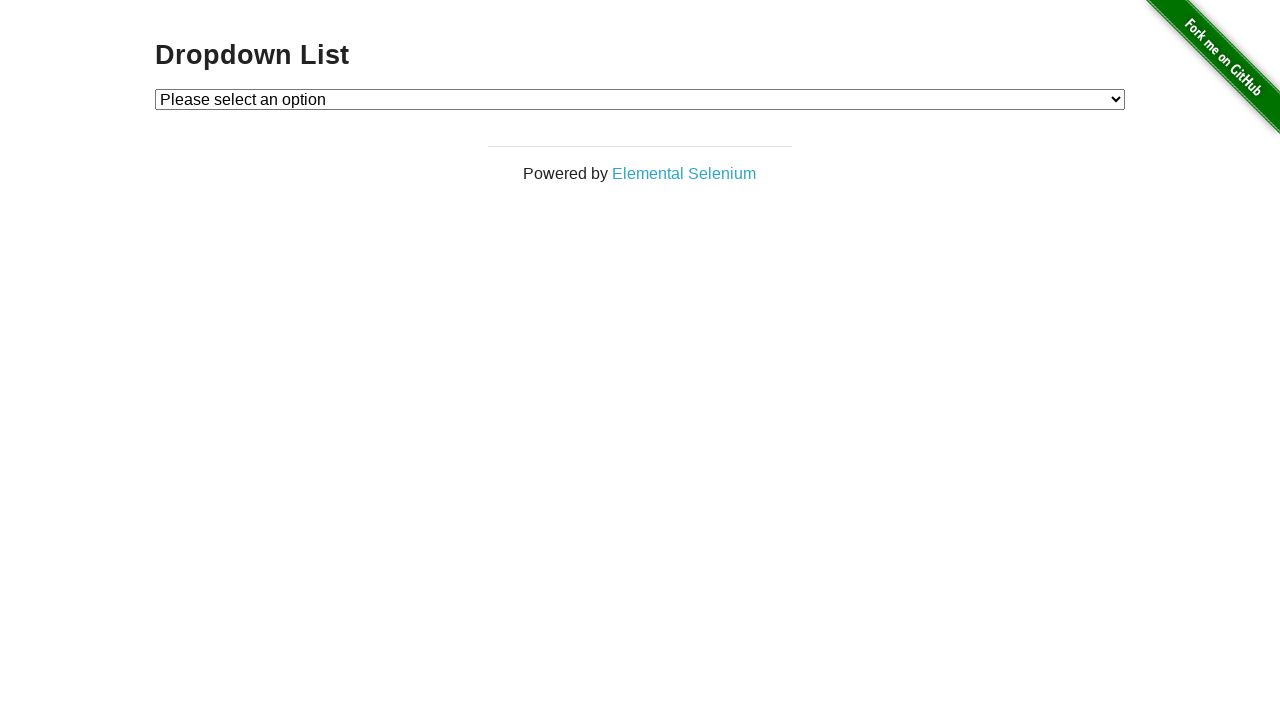

Dropdown element loaded and became visible
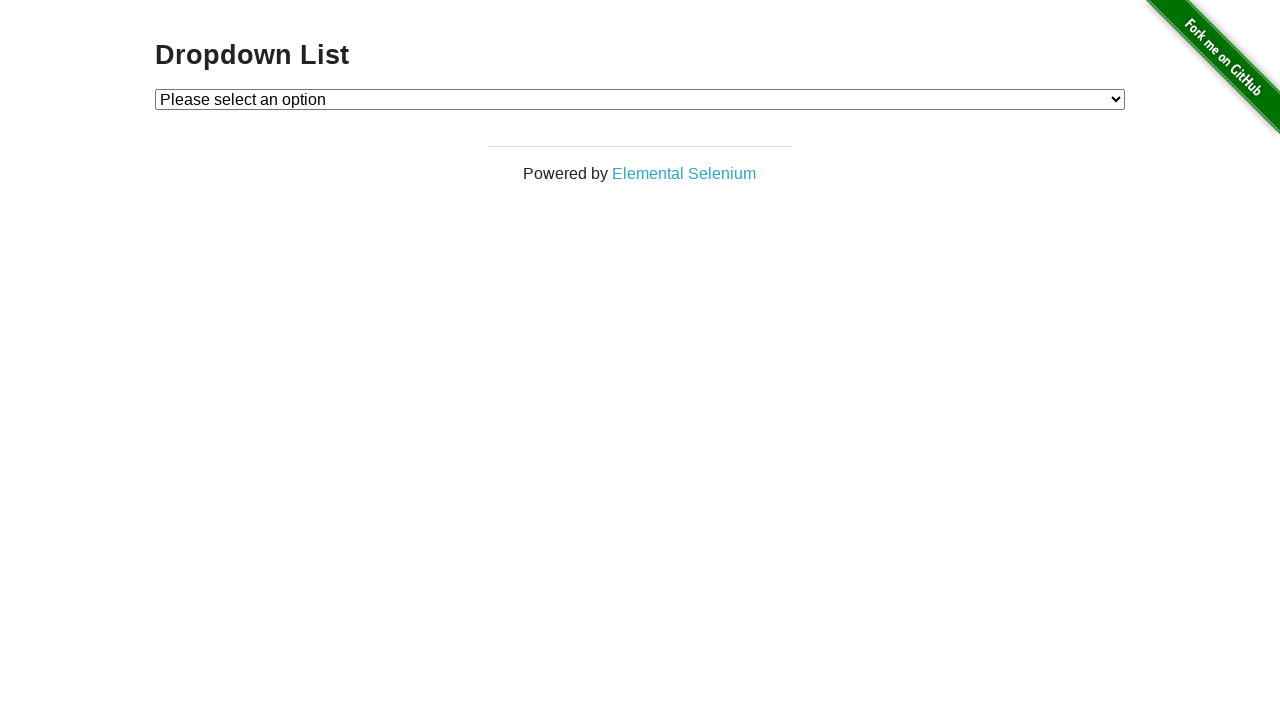

Selected Option 2 by visible text on #dropdown
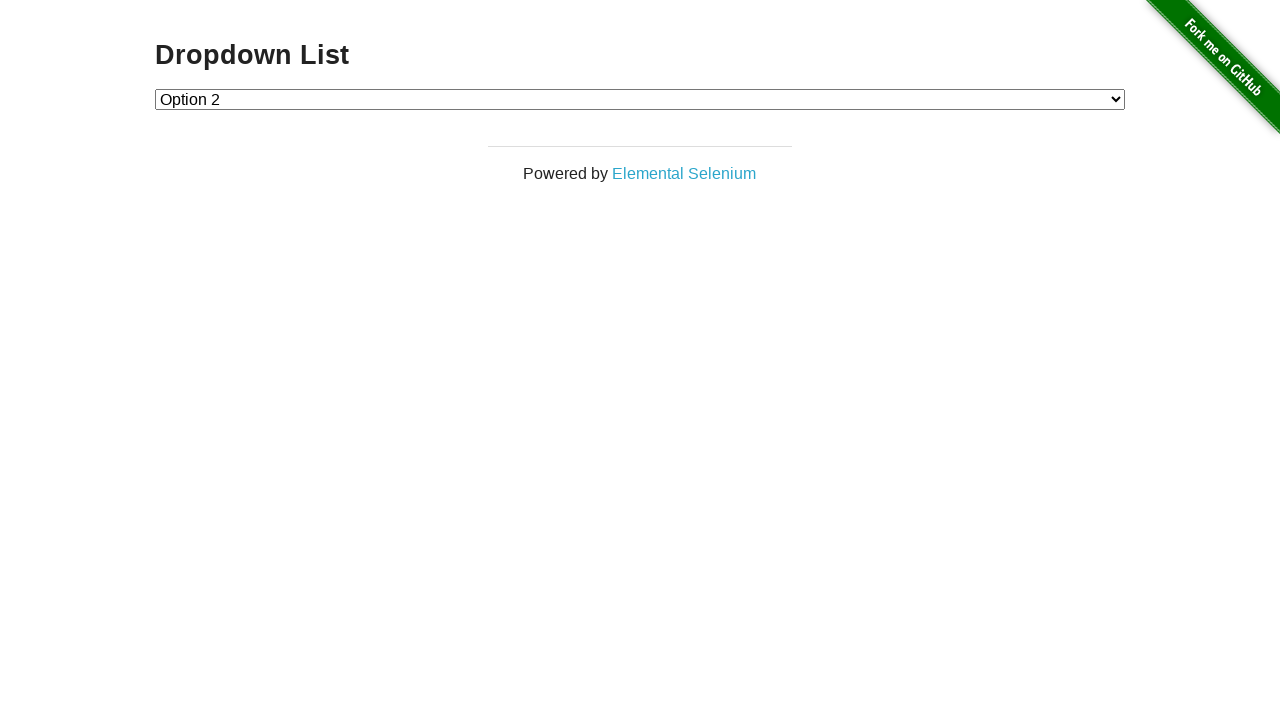

Selected Option 1 by value on #dropdown
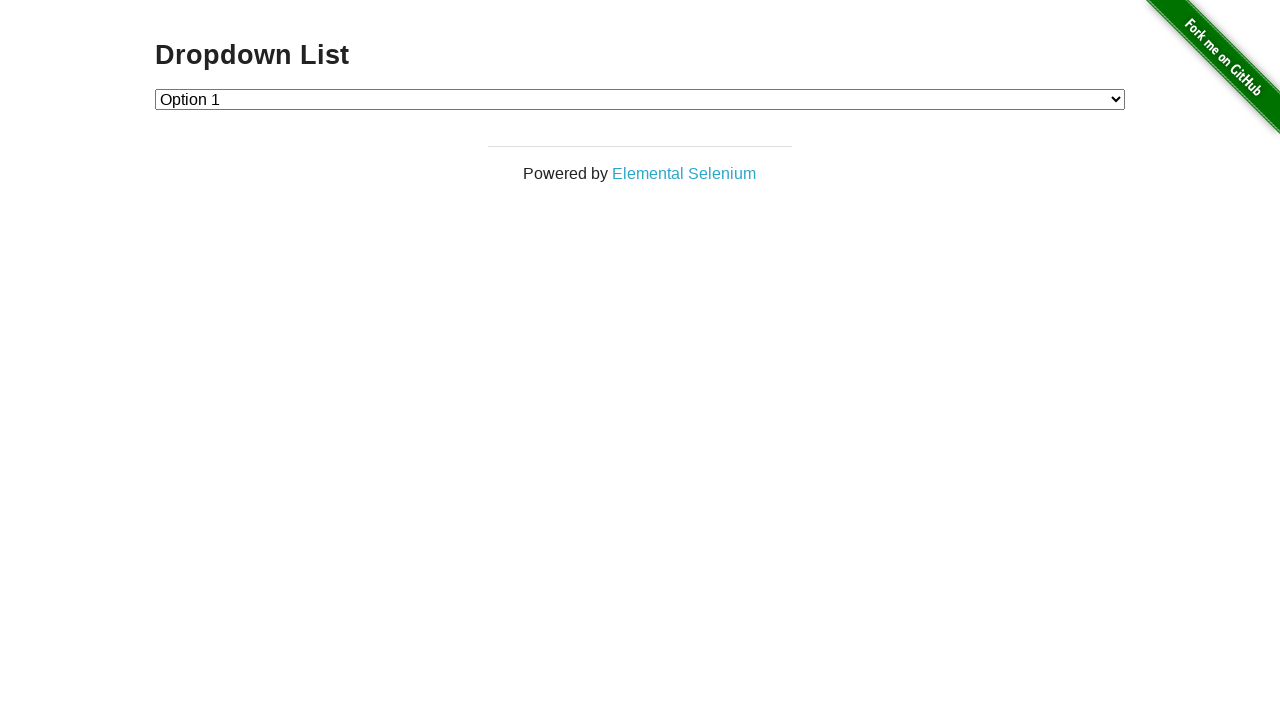

Selected Option 2 by index on #dropdown
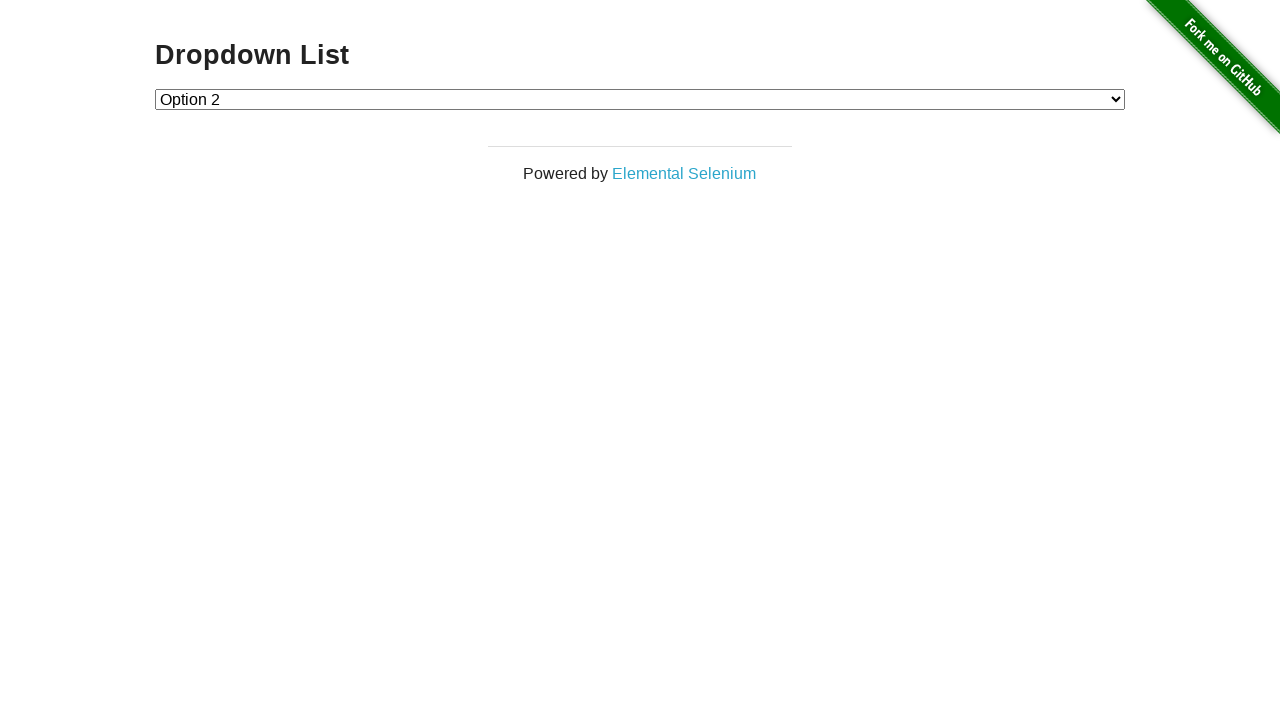

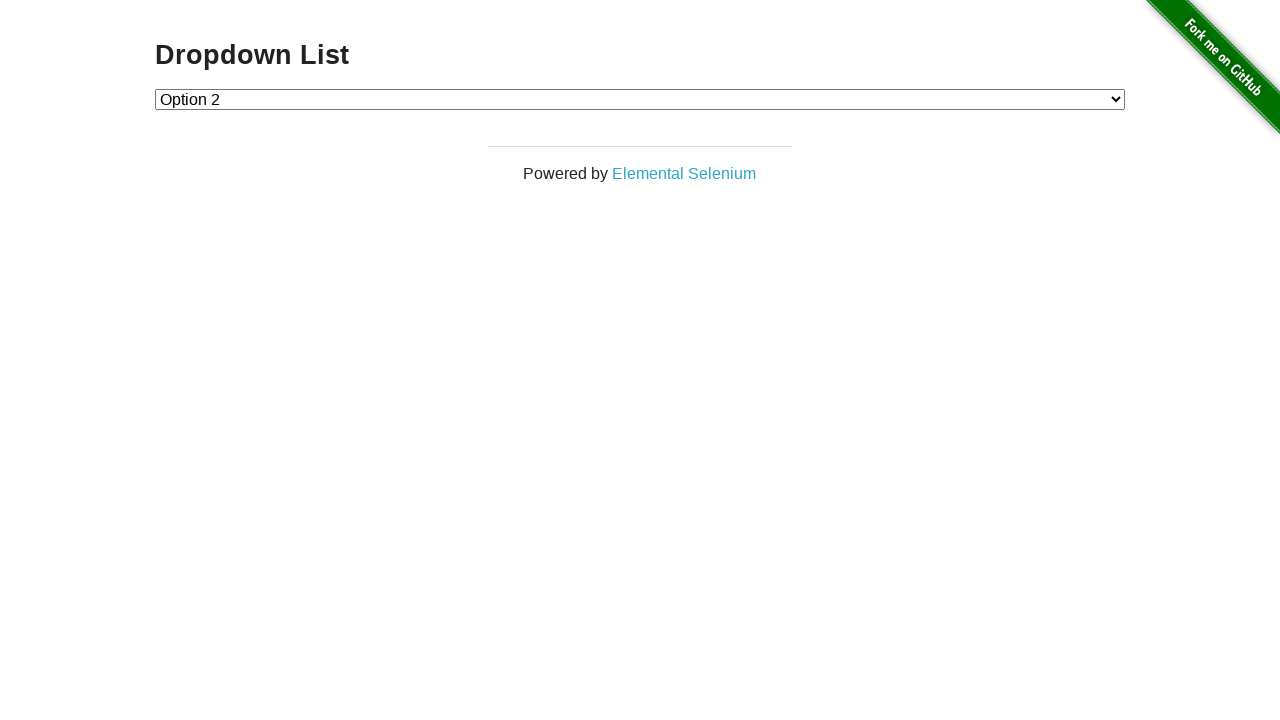